Tests large modal dialog functionality by clicking to open it, verifying the header text, and closing it

Starting URL: https://demoqa.com/modal-dialogs

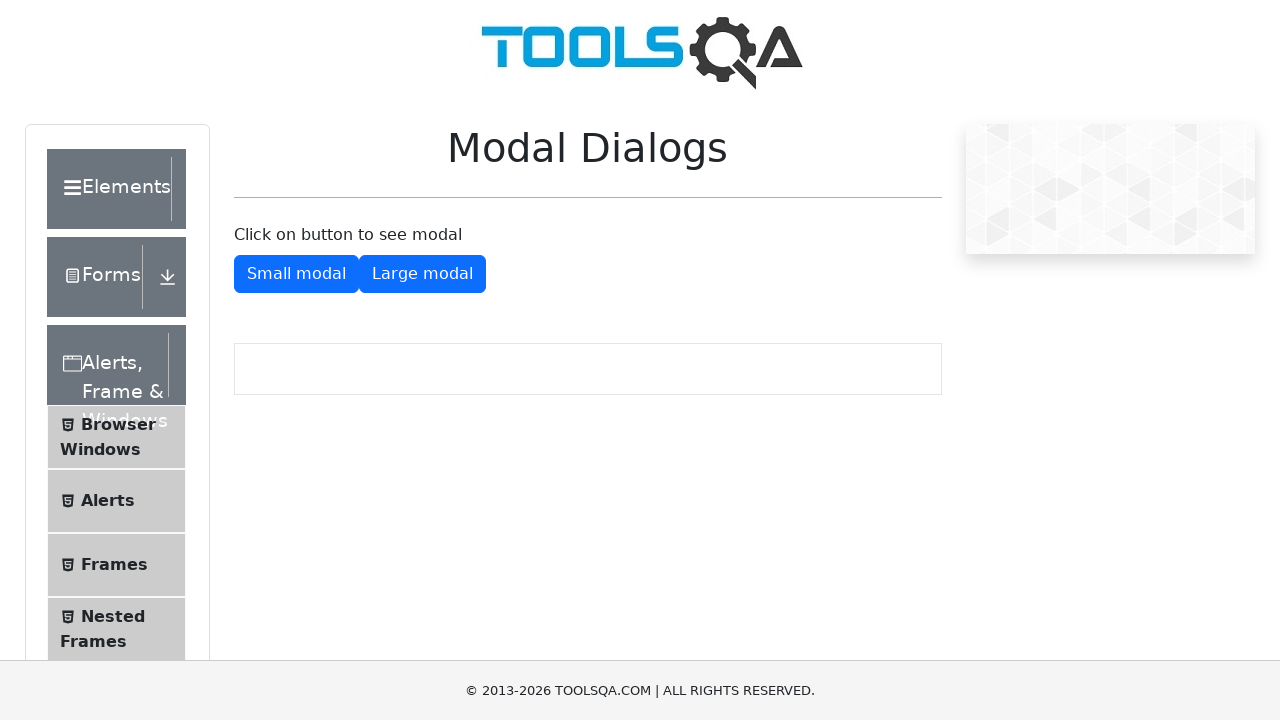

Clicked button to open large modal dialog at (422, 274) on #showLargeModal
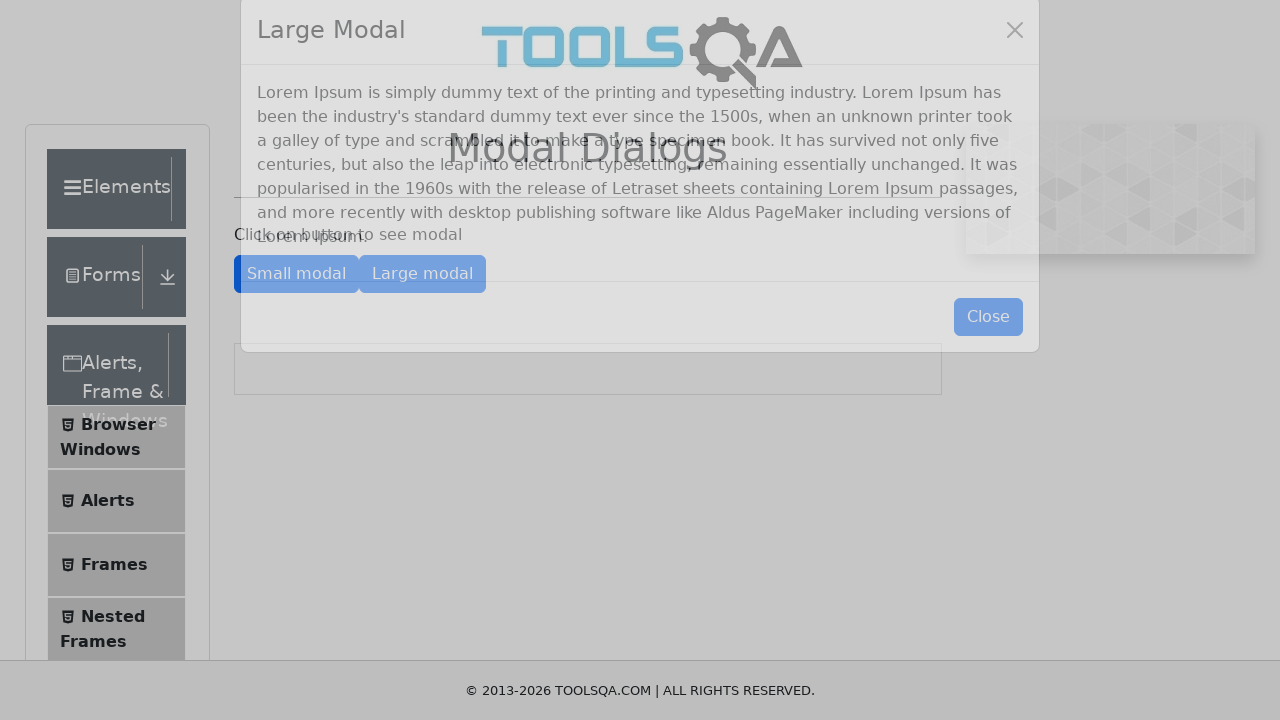

Large modal header element became visible
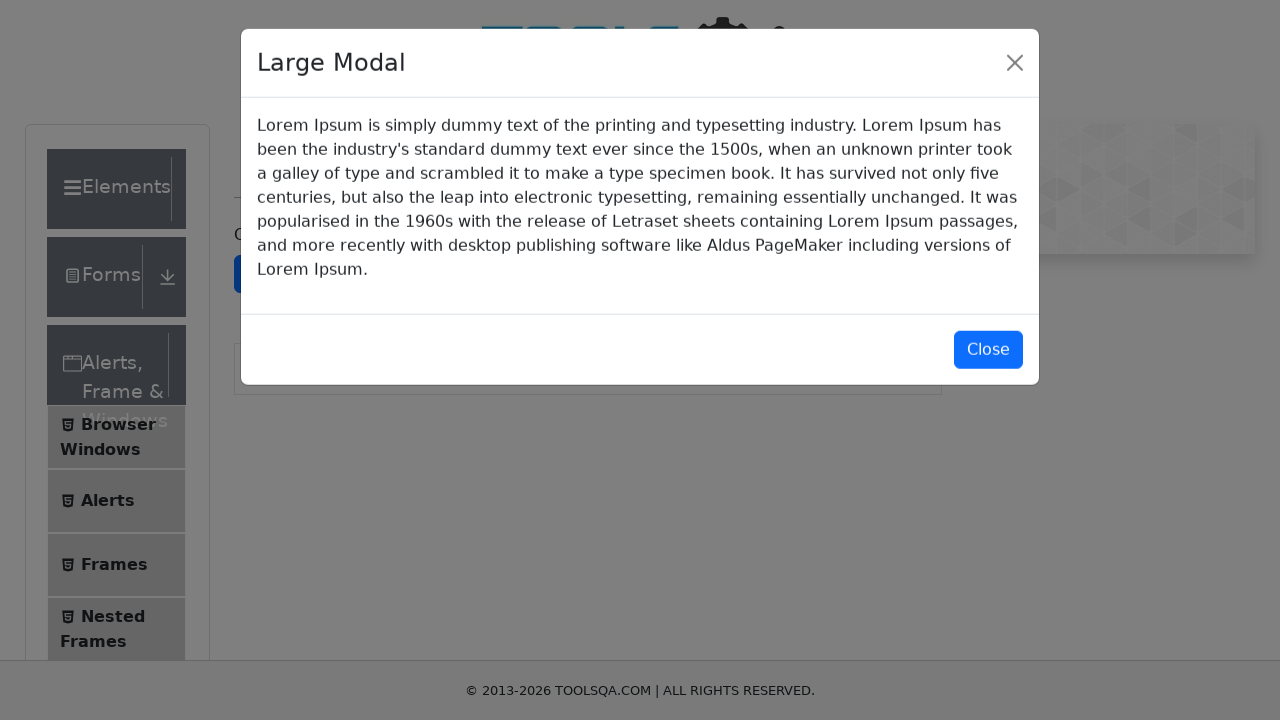

Located large modal header element
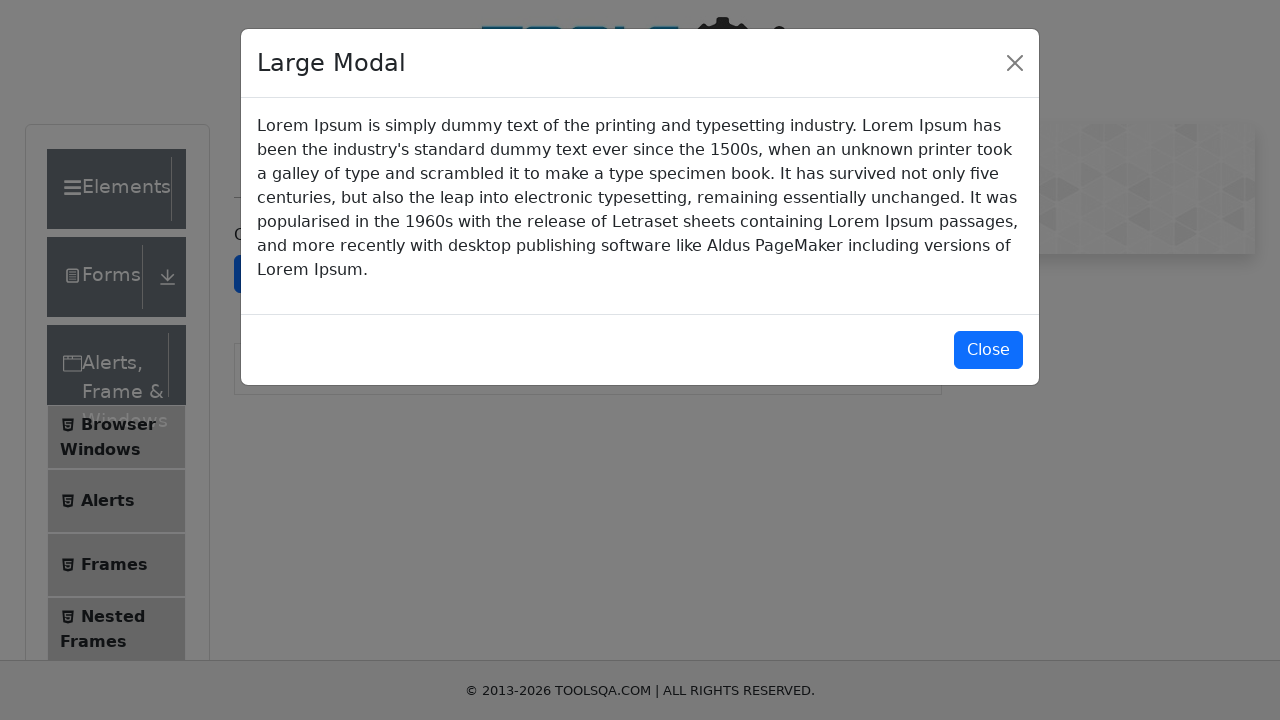

Verified large modal header is visible
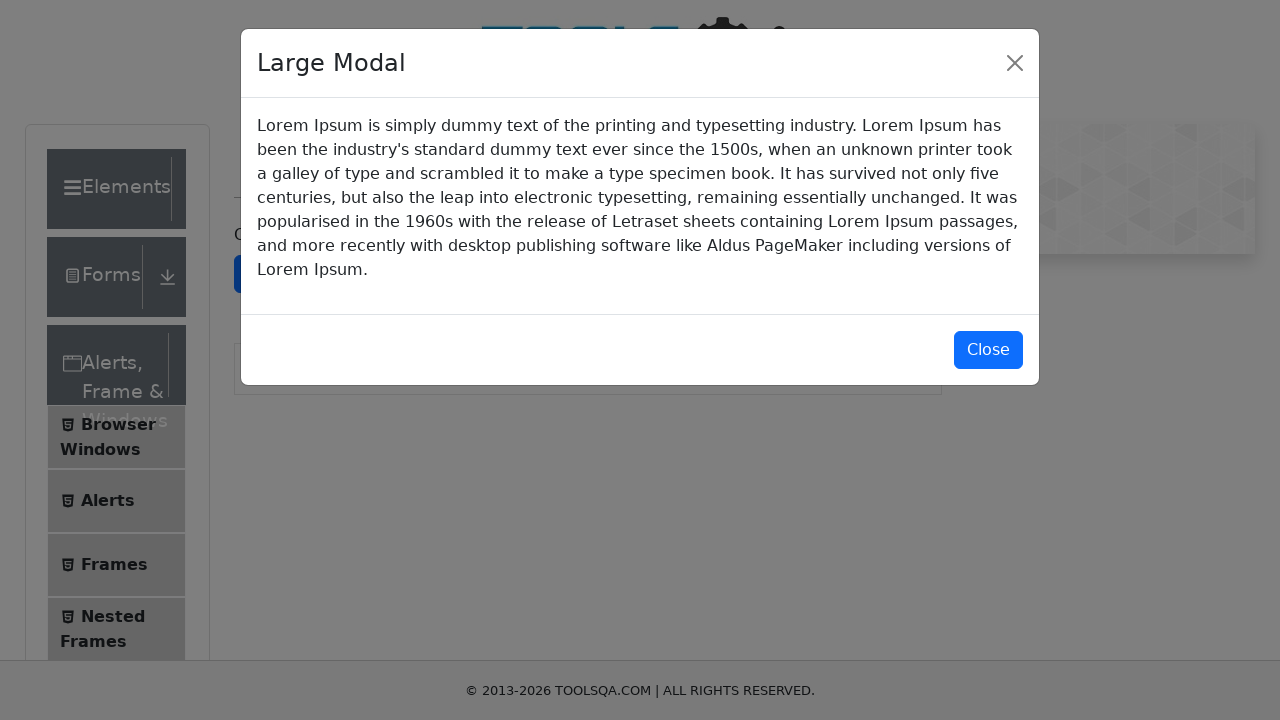

Clicked button to close large modal dialog at (988, 350) on #closeLargeModal
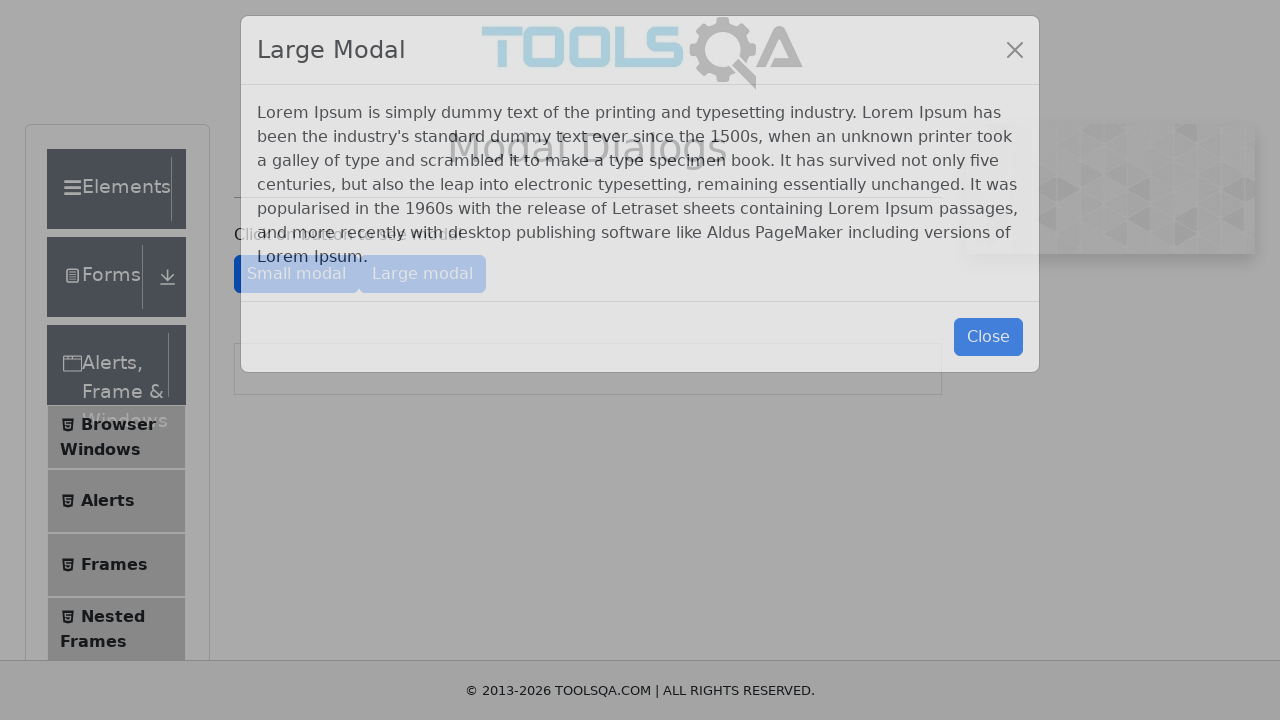

Large modal header element is now hidden after closing
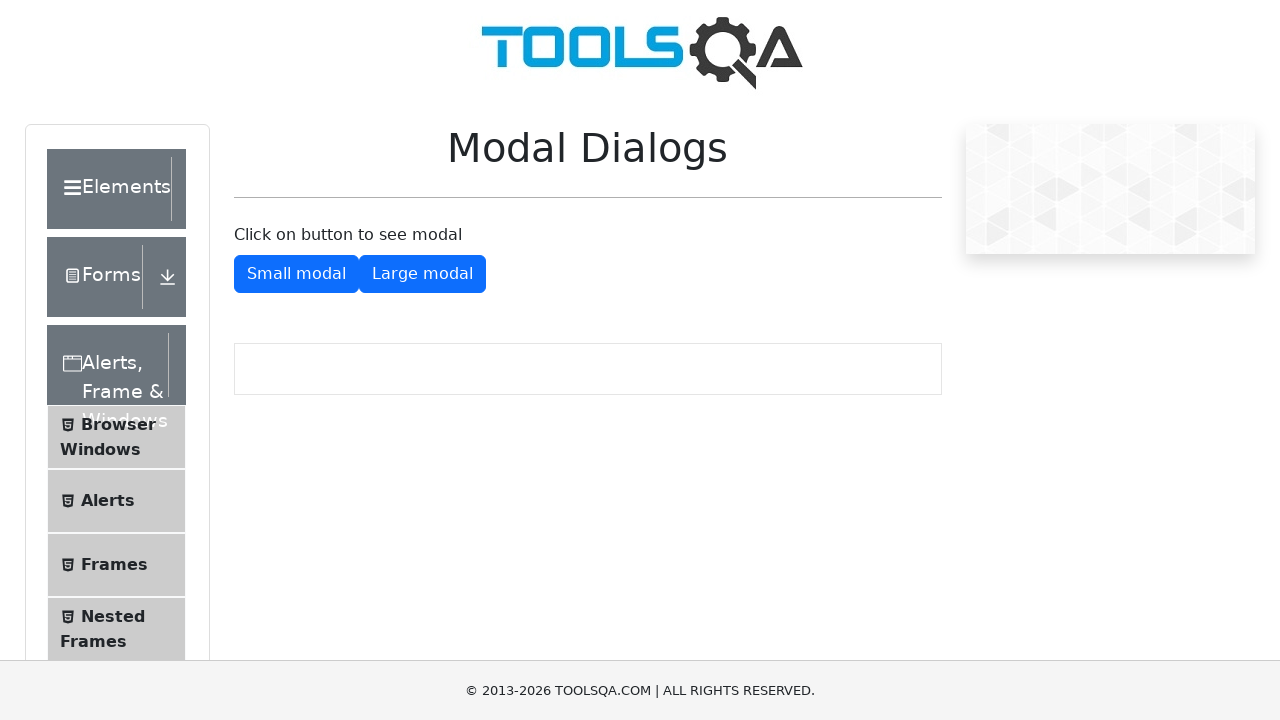

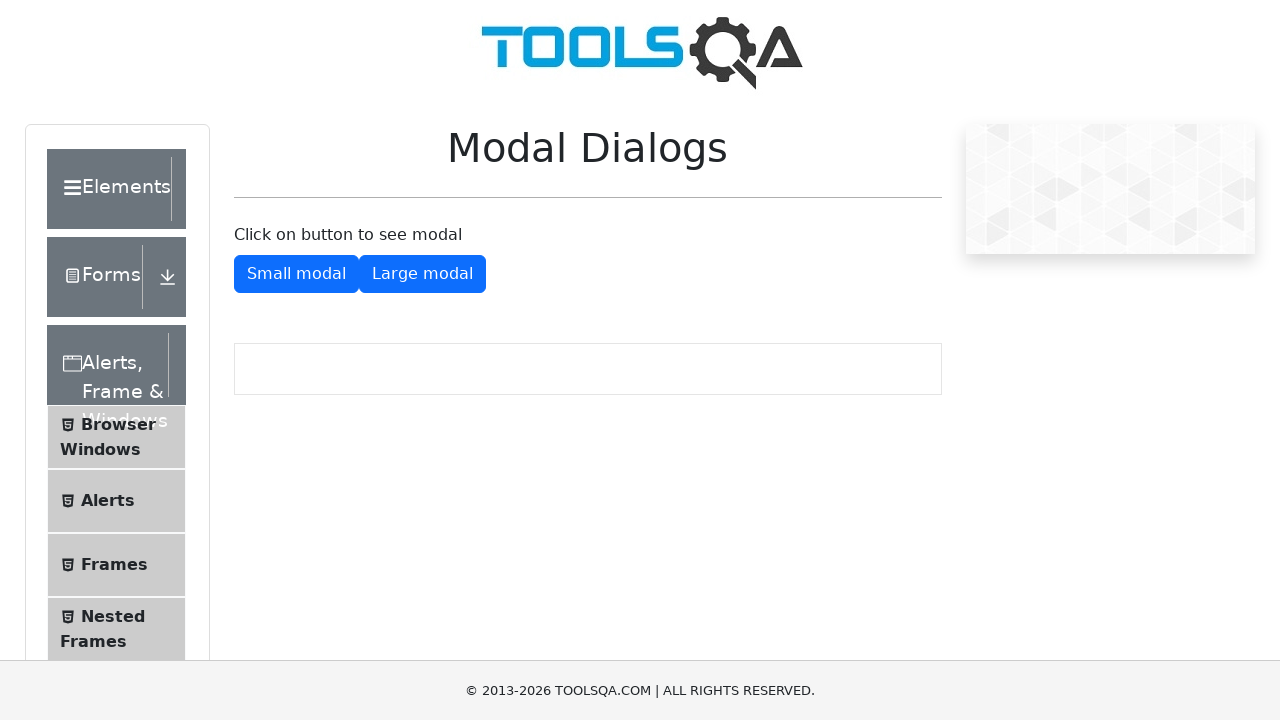